Tests a math exercise form by reading an input value from the page, calculating the logarithm of the absolute value of 12*sin(x), filling in the answer, checking a checkbox and radio button, then submitting the form.

Starting URL: http://suninjuly.github.io/math.html

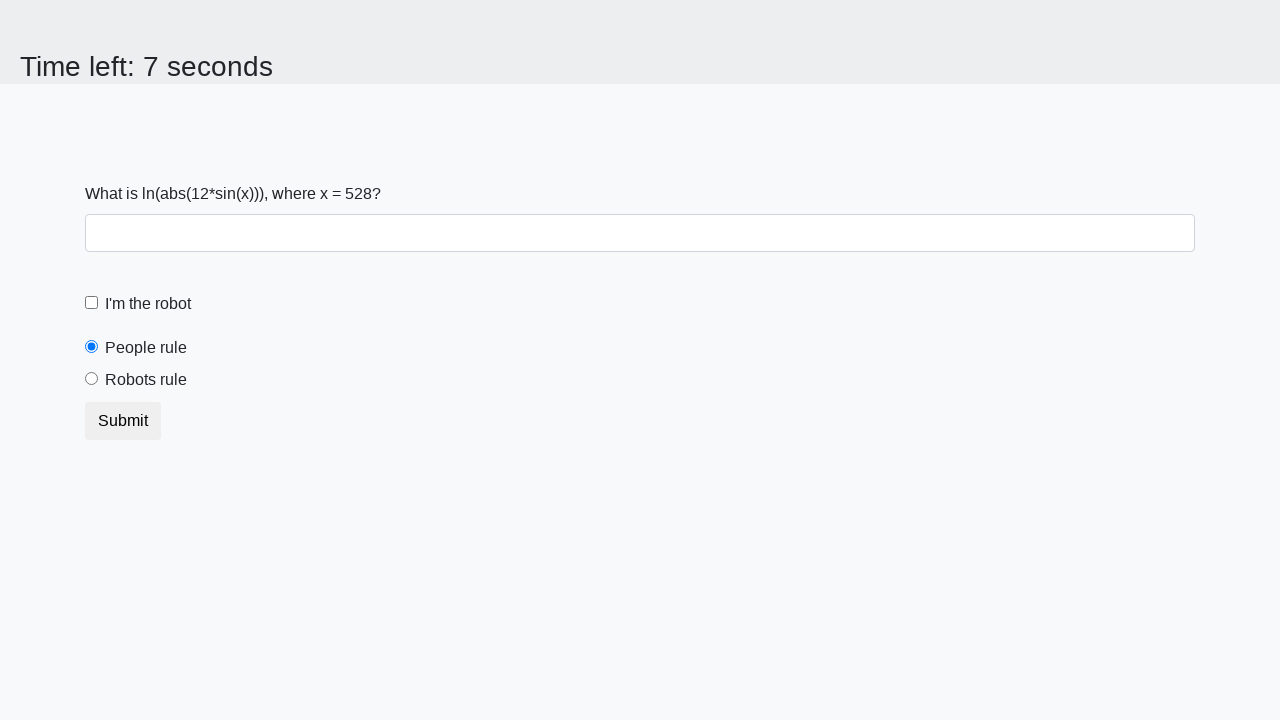

Located and read the x value from #input_value element
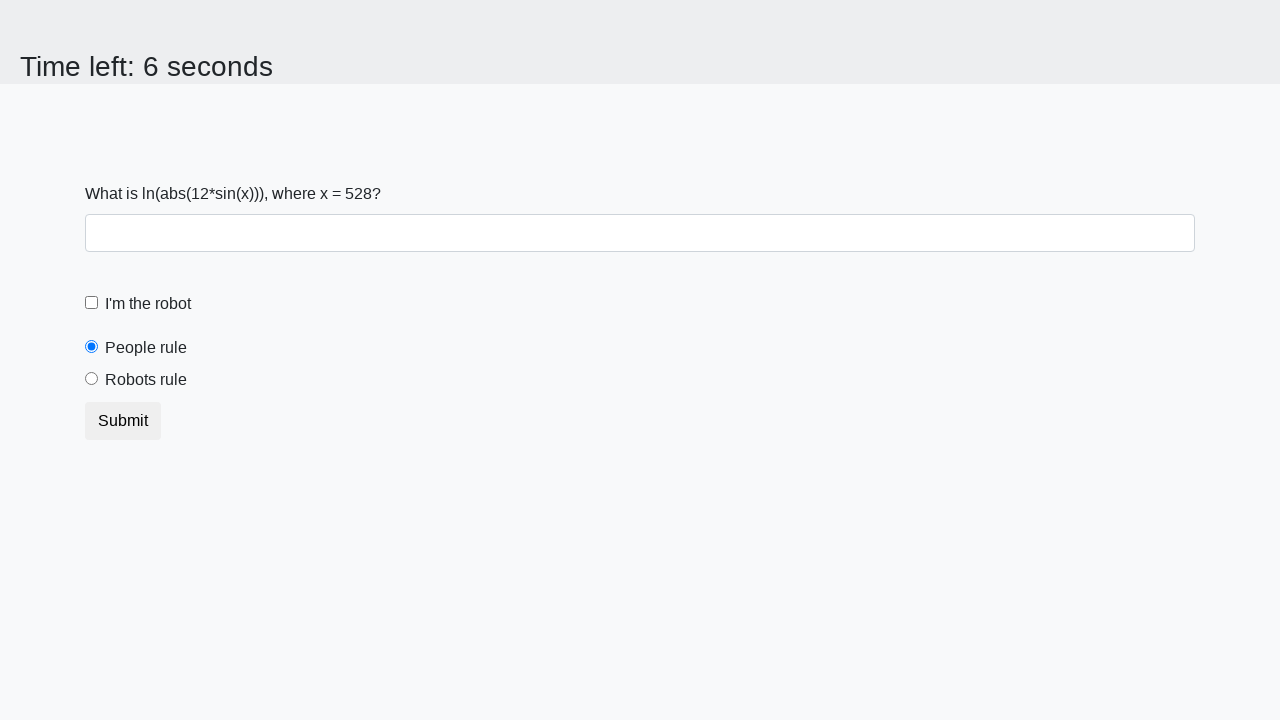

Calculated y = log(abs(12*sin(528))) = 0.9282509215369946
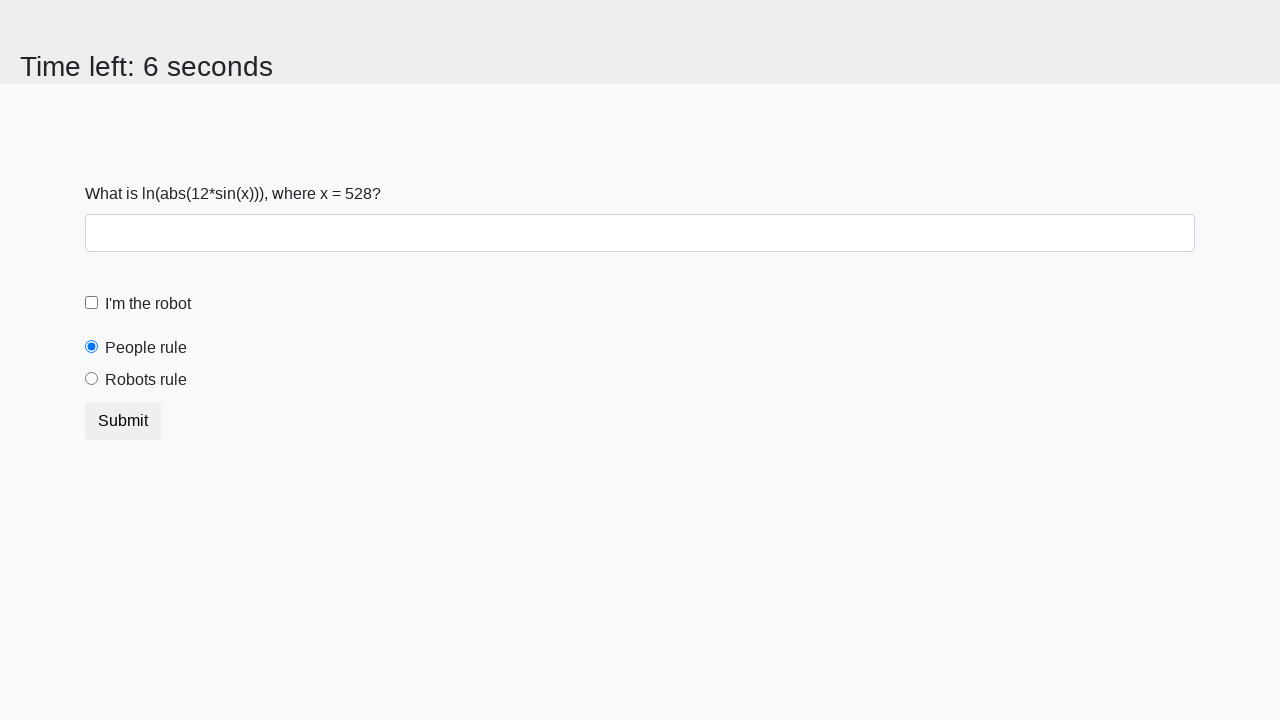

Filled answer field with calculated value: 0.9282509215369946 on #answer
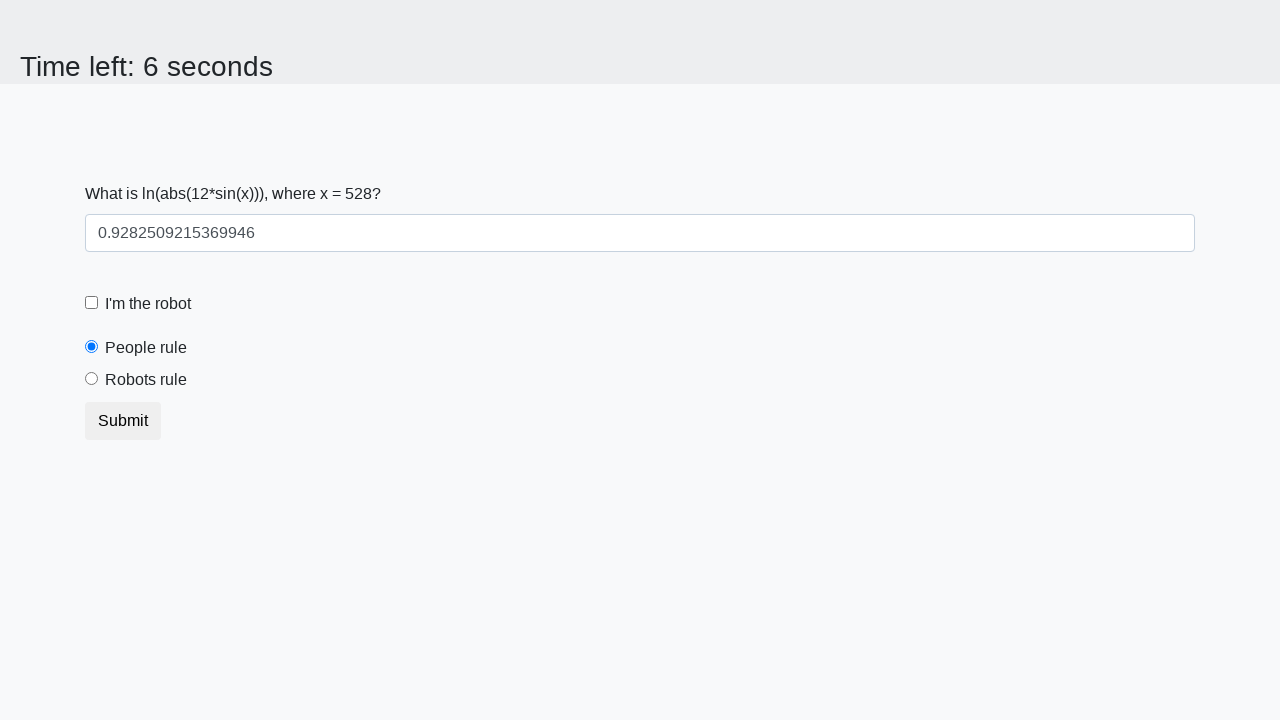

Checked the robot checkbox at (148, 304) on label[for='robotCheckbox']
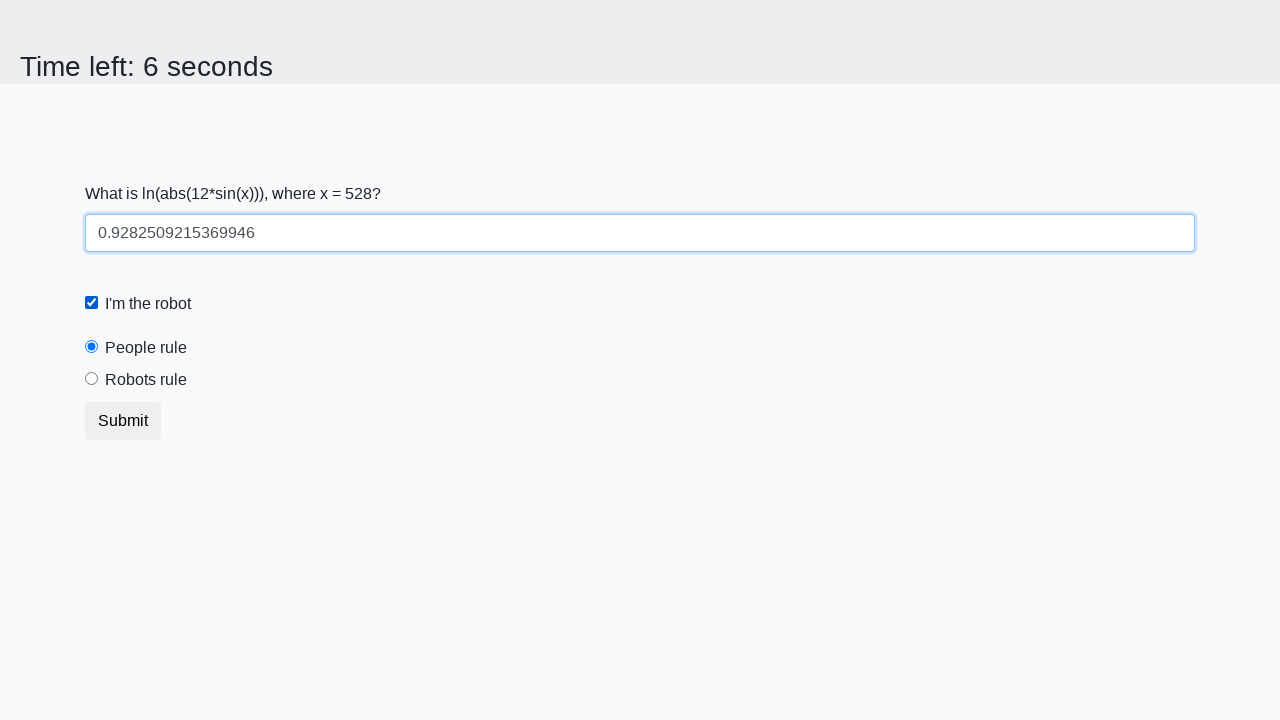

Selected the 'robots rule' radio button at (146, 380) on label[for='robotsRule']
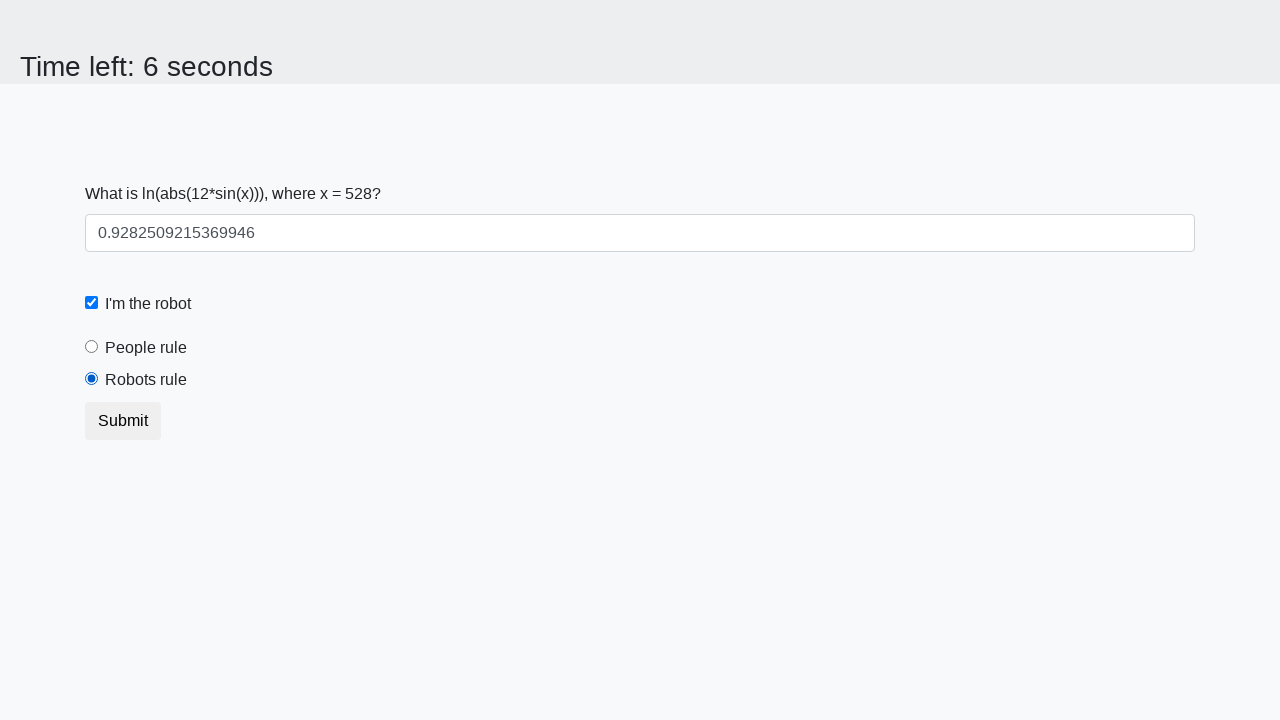

Clicked the submit button to submit the form at (123, 421) on button.btn
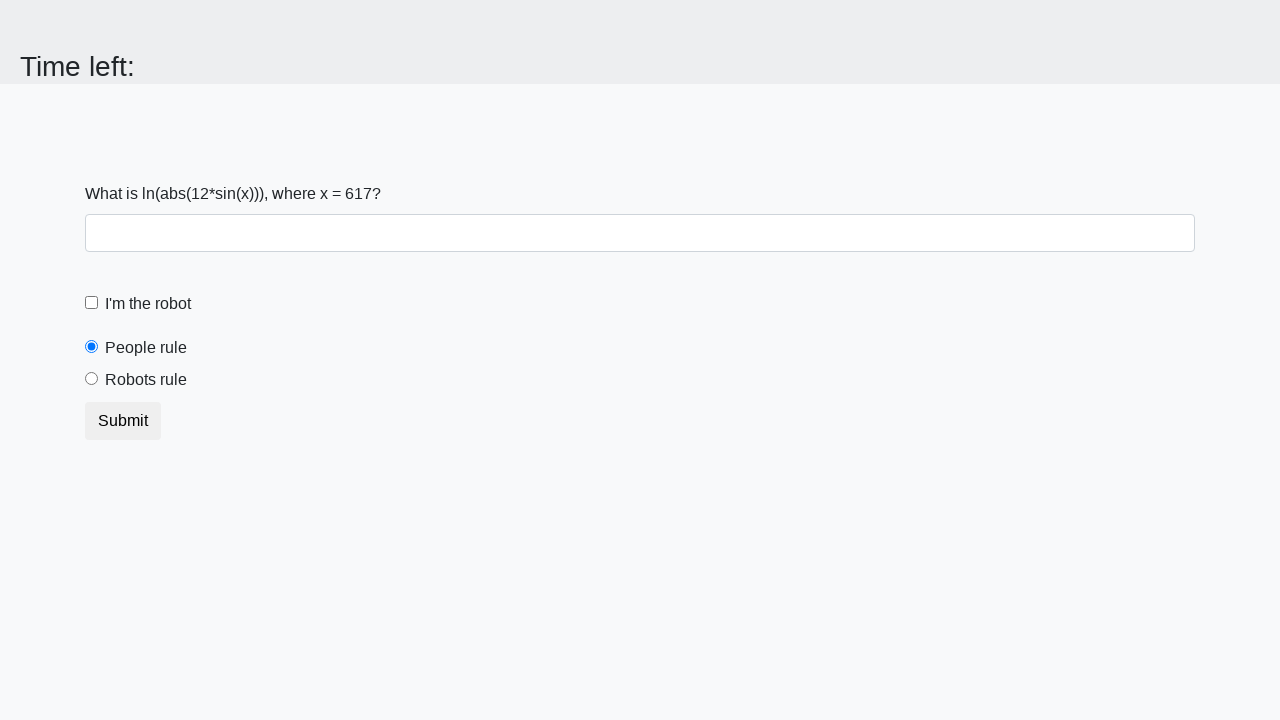

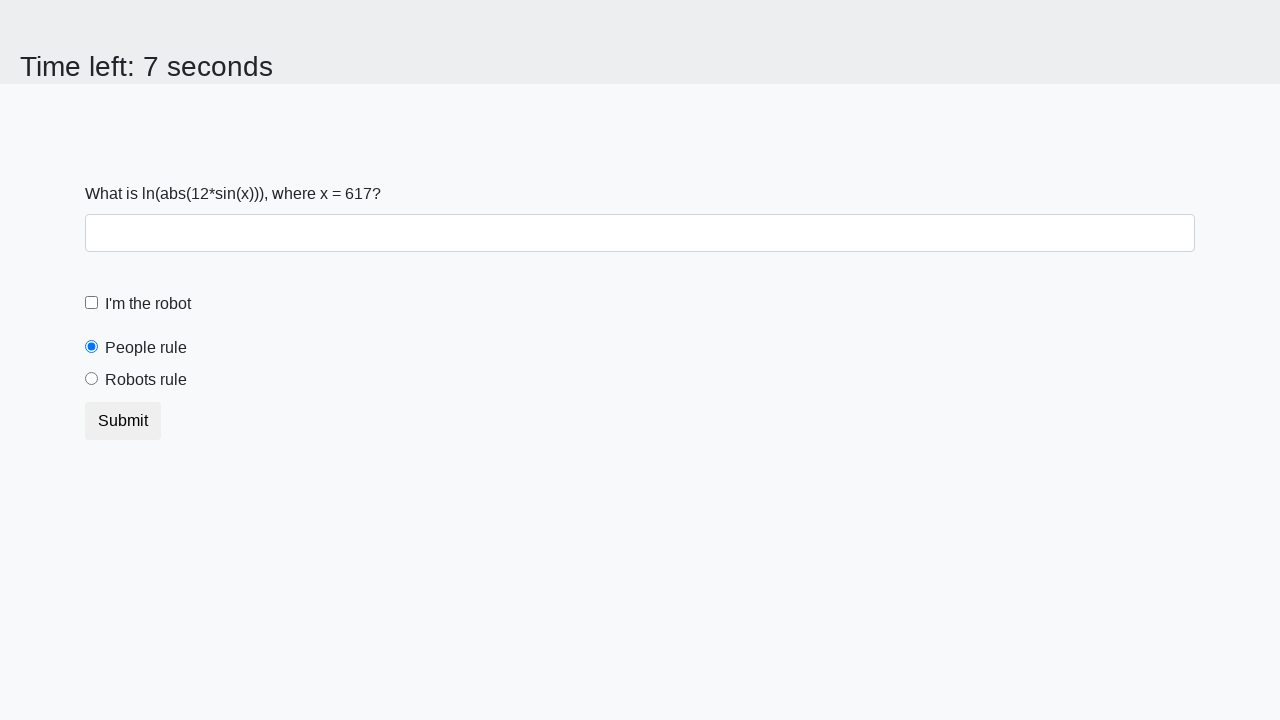